Tests that the Nome field accepts a string with special characters

Starting URL: https://tc-1-final-parte1.vercel.app/

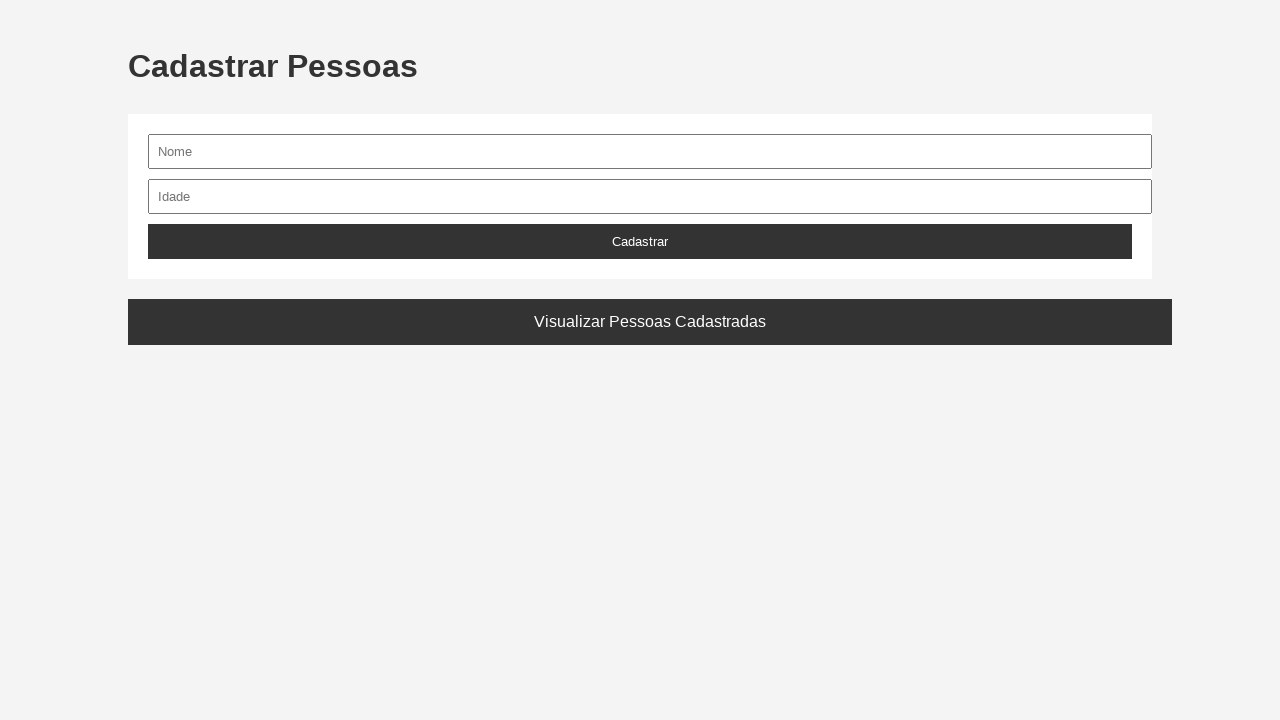

Filled Nome field with special characters 'Jo@o-Silva!' on #nome
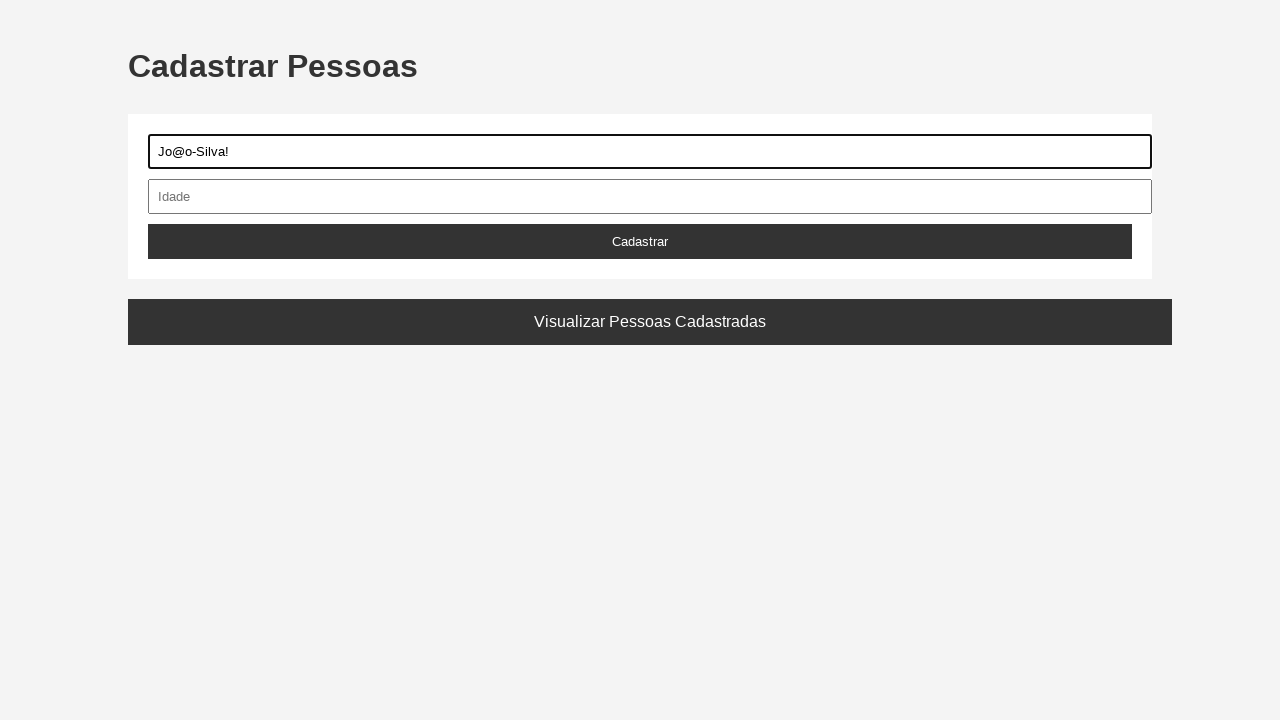

Retrieved current value from Nome field
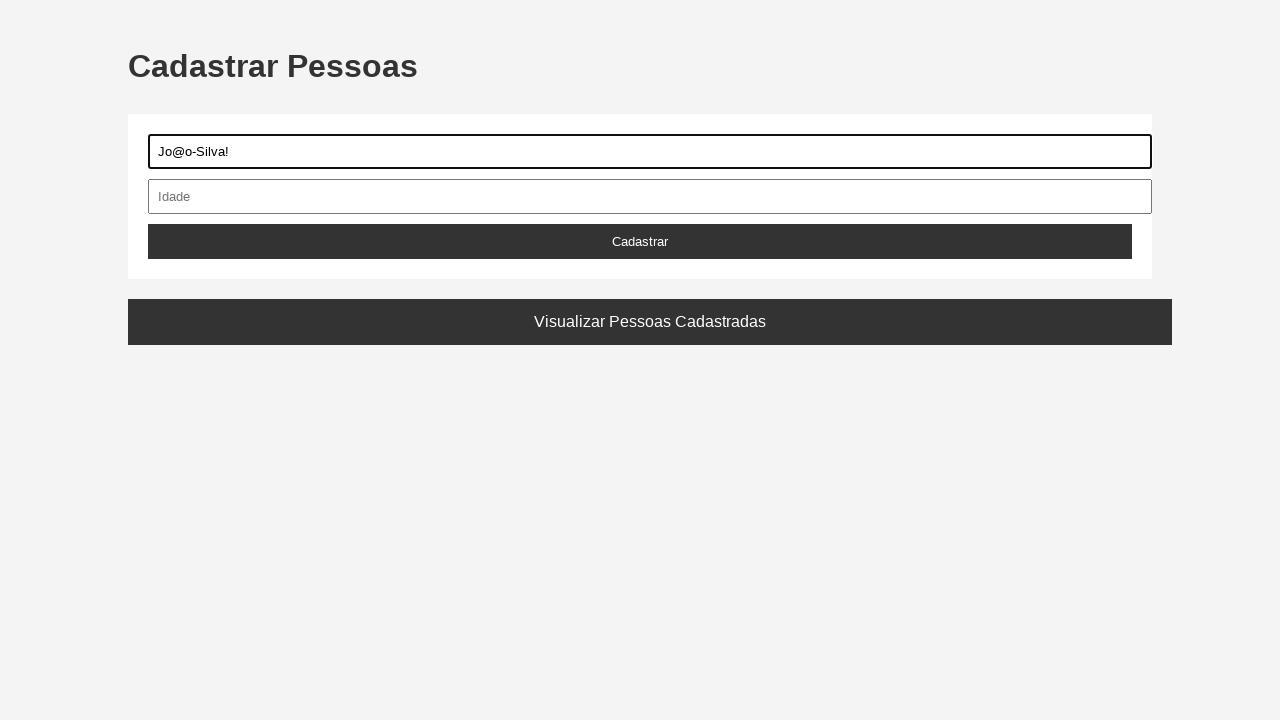

Asserted that Nome field contains expected value 'Jo@o-Silva!'
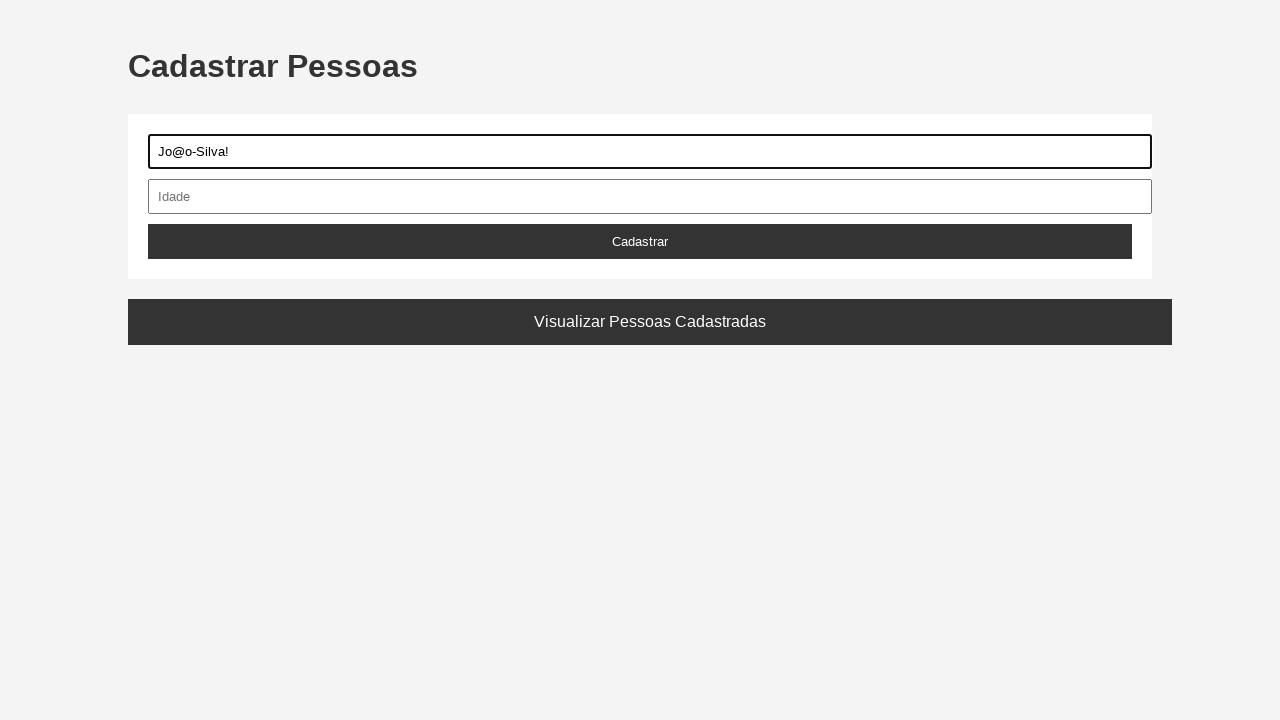

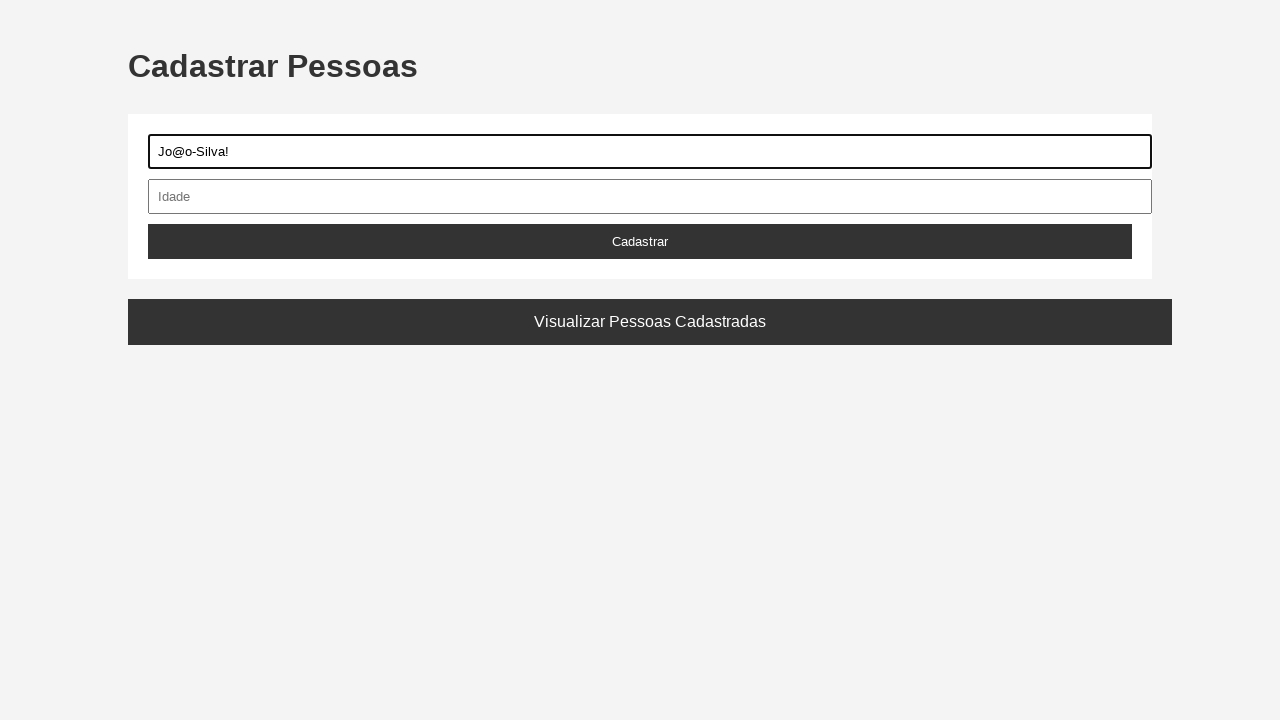